Tests registration form by filling in first name, last name, and email fields, then submitting the form and verifying the success message

Starting URL: http://suninjuly.github.io/registration1.html

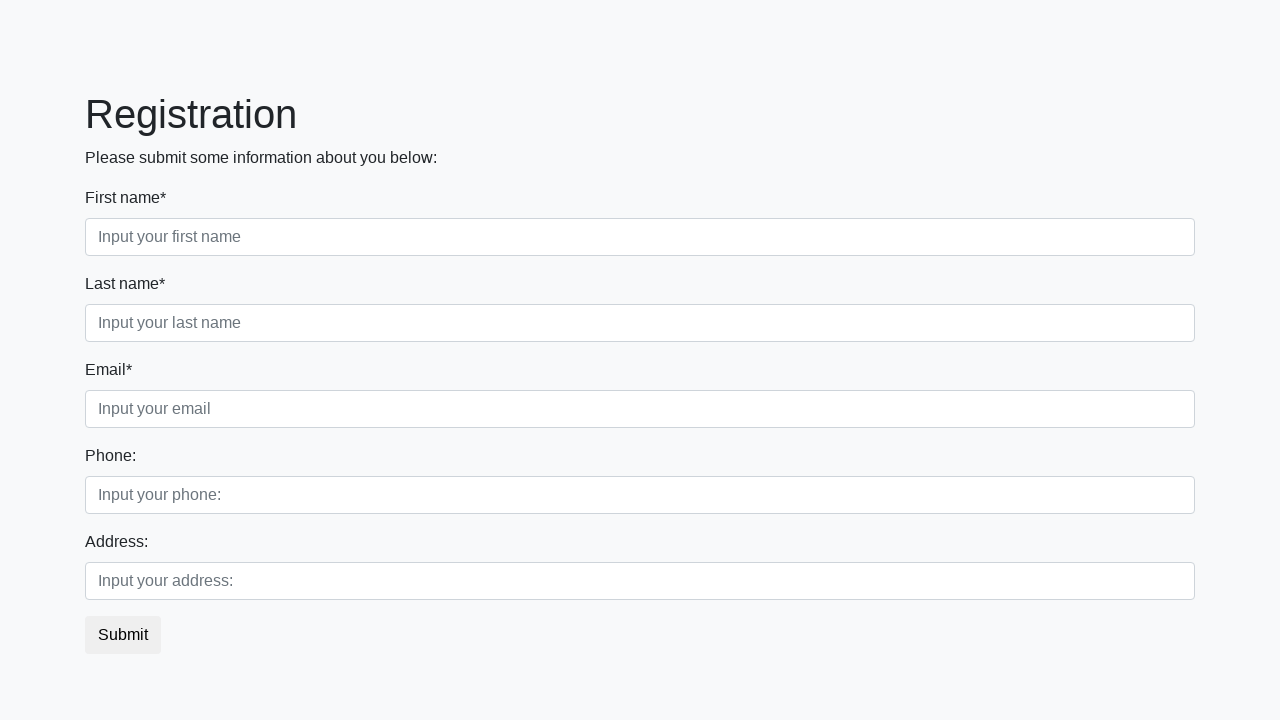

Filled first name field with 'Sashok' on [placeholder="Input your first name"]
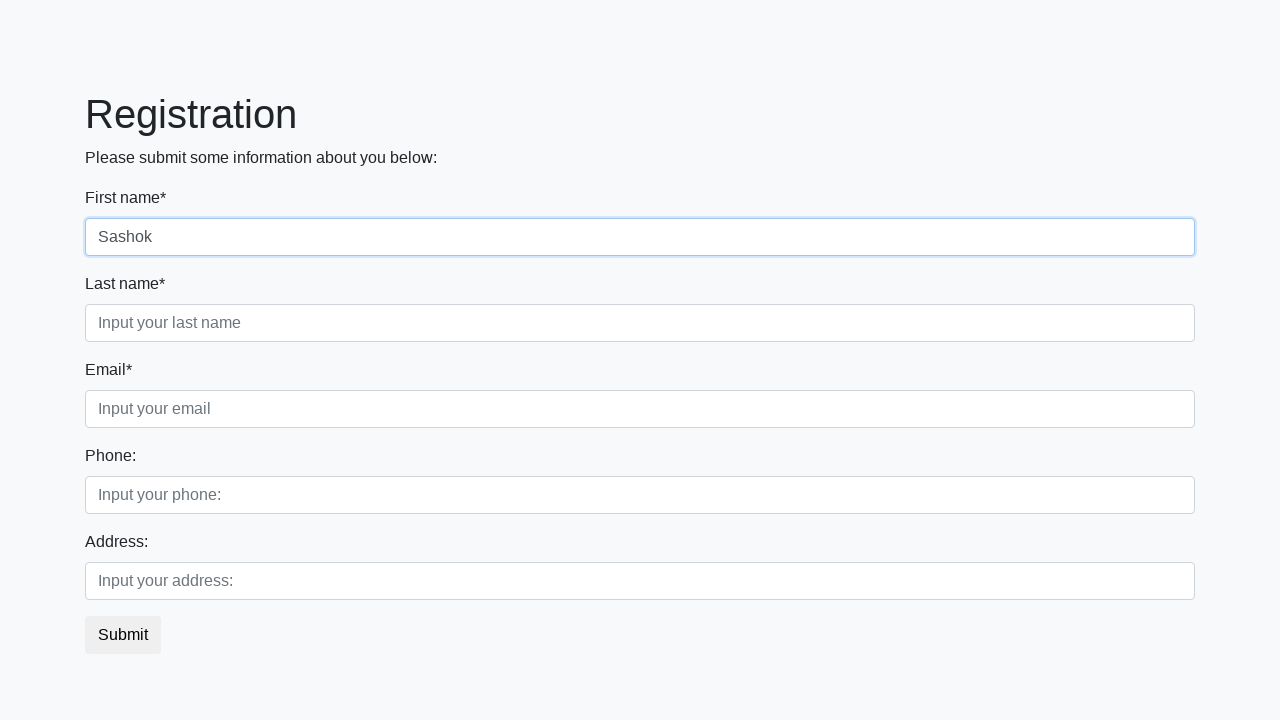

Filled last name field with 'Furs' on [placeholder="Input your last name"]
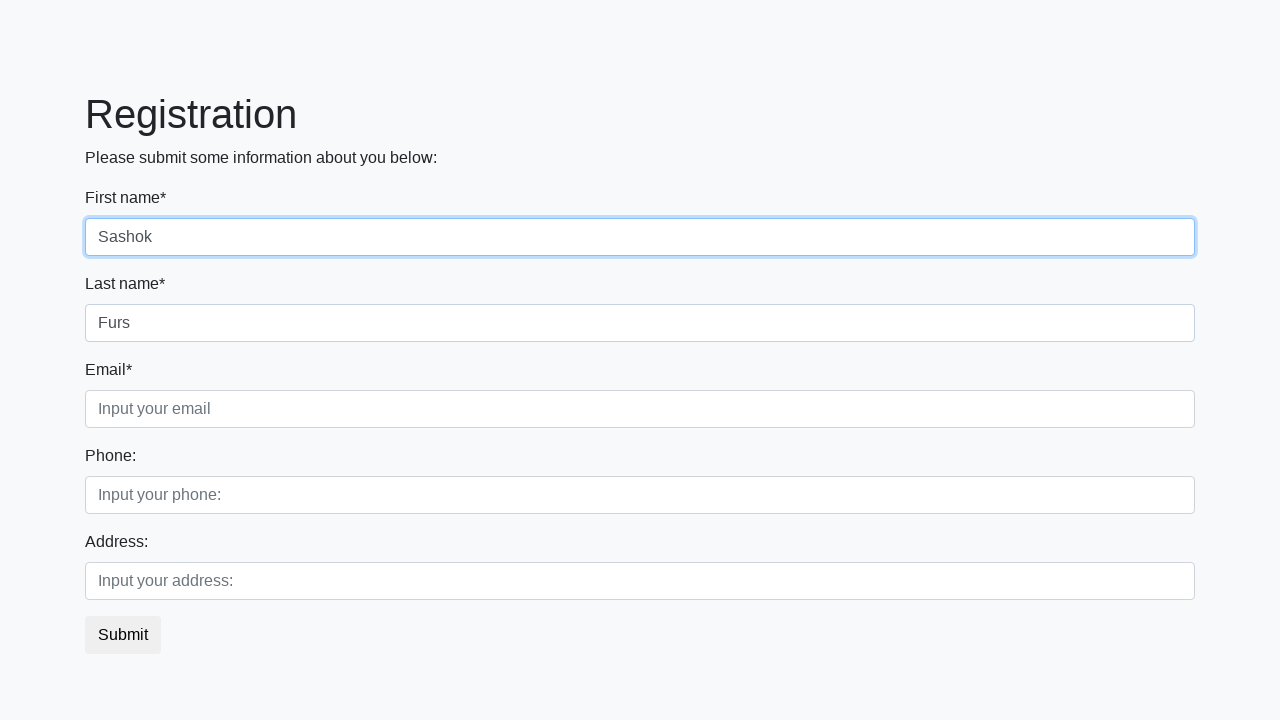

Filled email field with 'Sashok@Furs' on [placeholder="Input your email"]
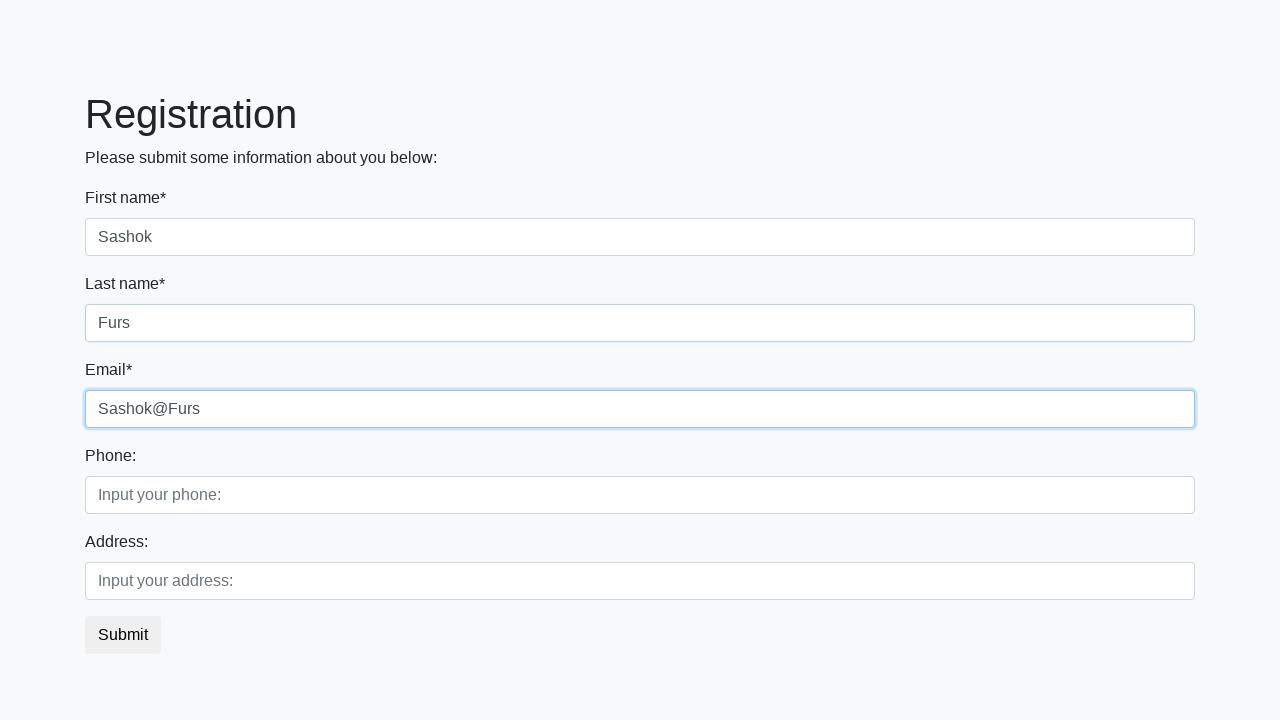

Clicked submit button to register at (123, 635) on button.btn
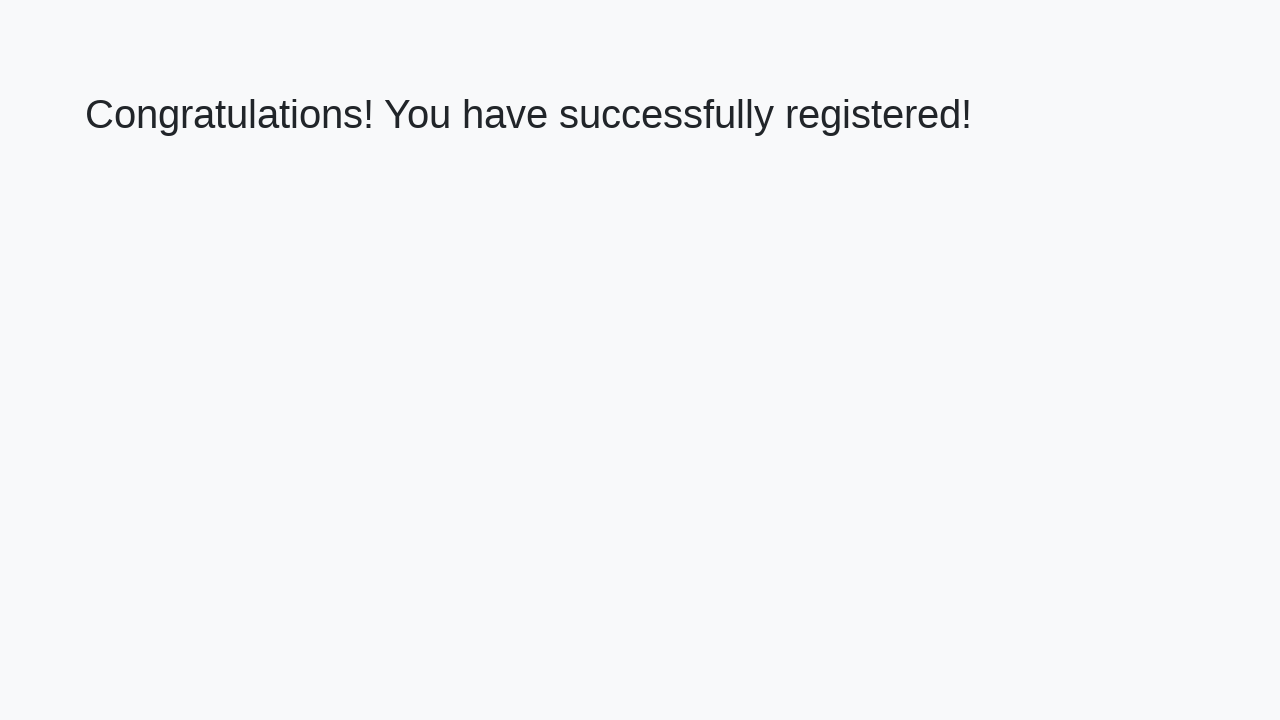

Success message loaded on page
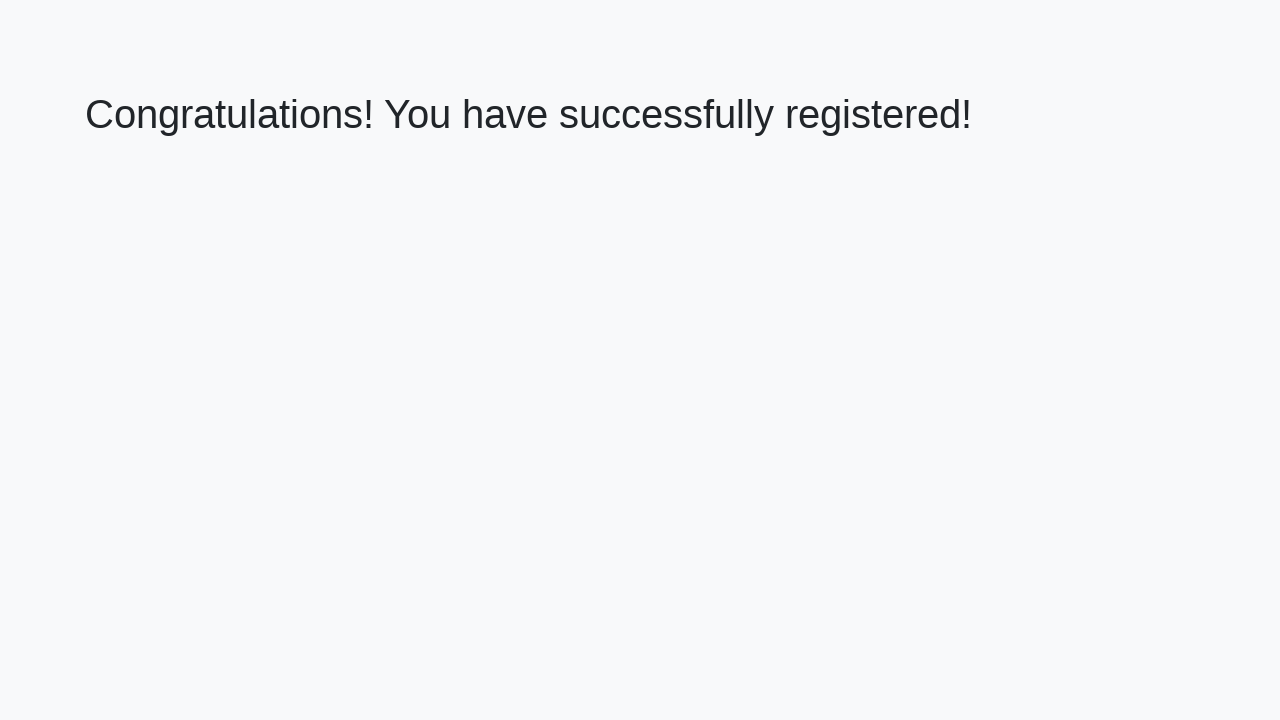

Retrieved success message text
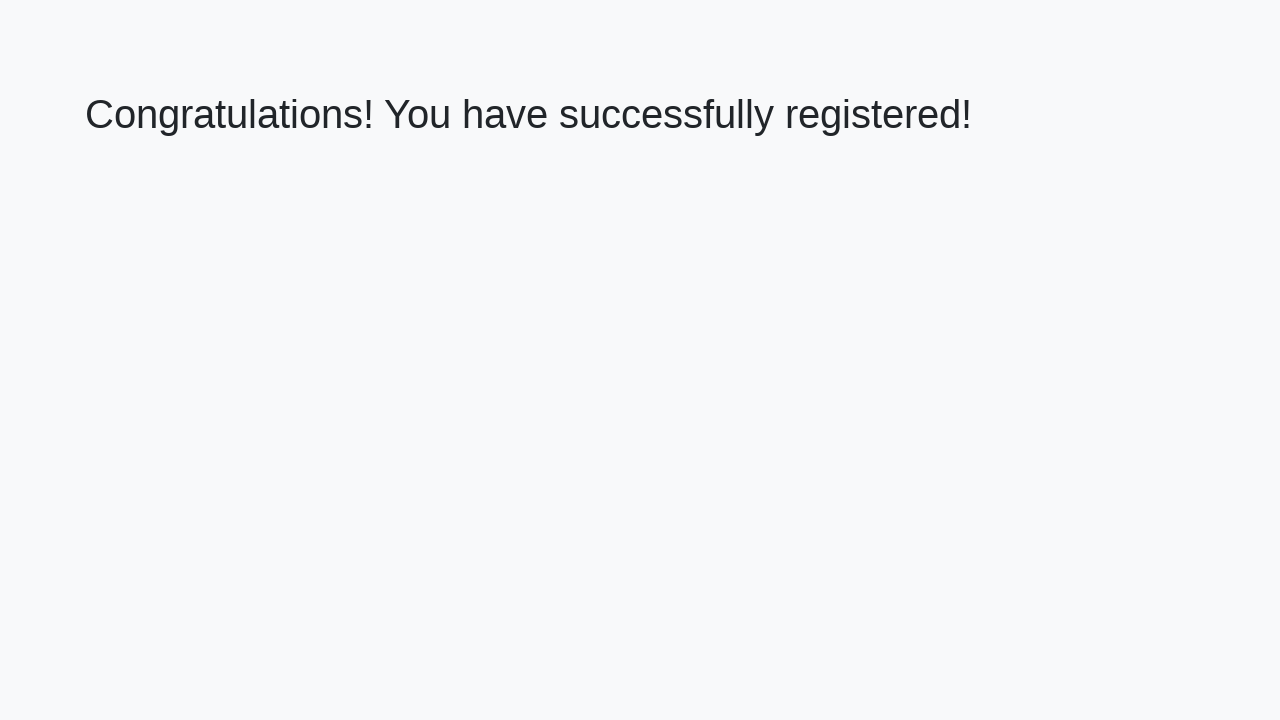

Verified success message: 'Congratulations! You have successfully registered!'
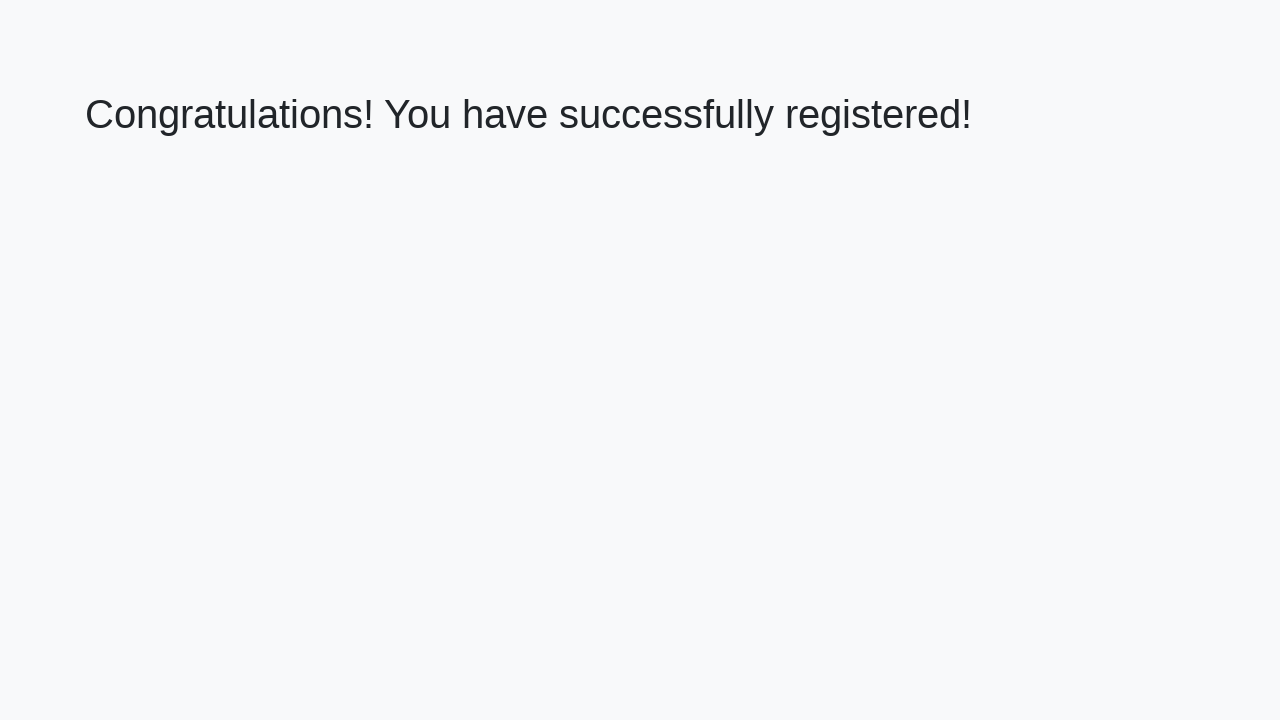

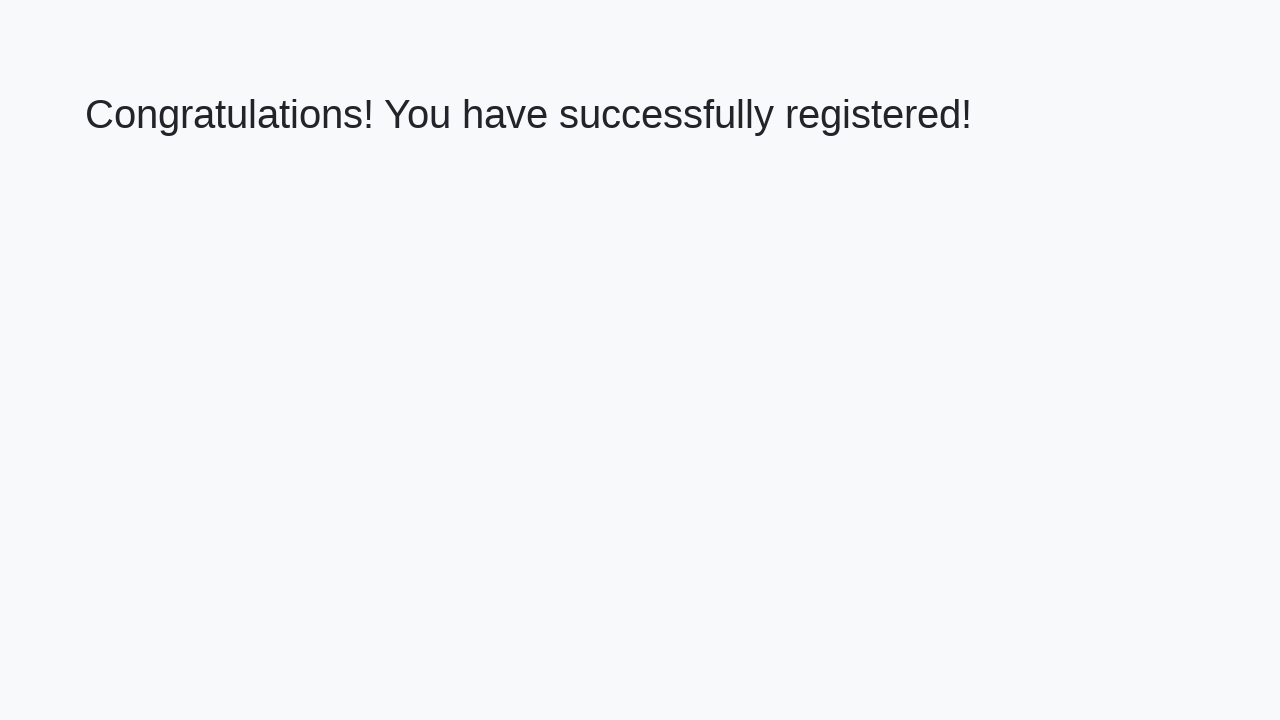